Tests a practice form by filling in name, email, and password fields, then clicking a checkbox and the password field

Starting URL: https://rahulshettyacademy.com/angularpractice/

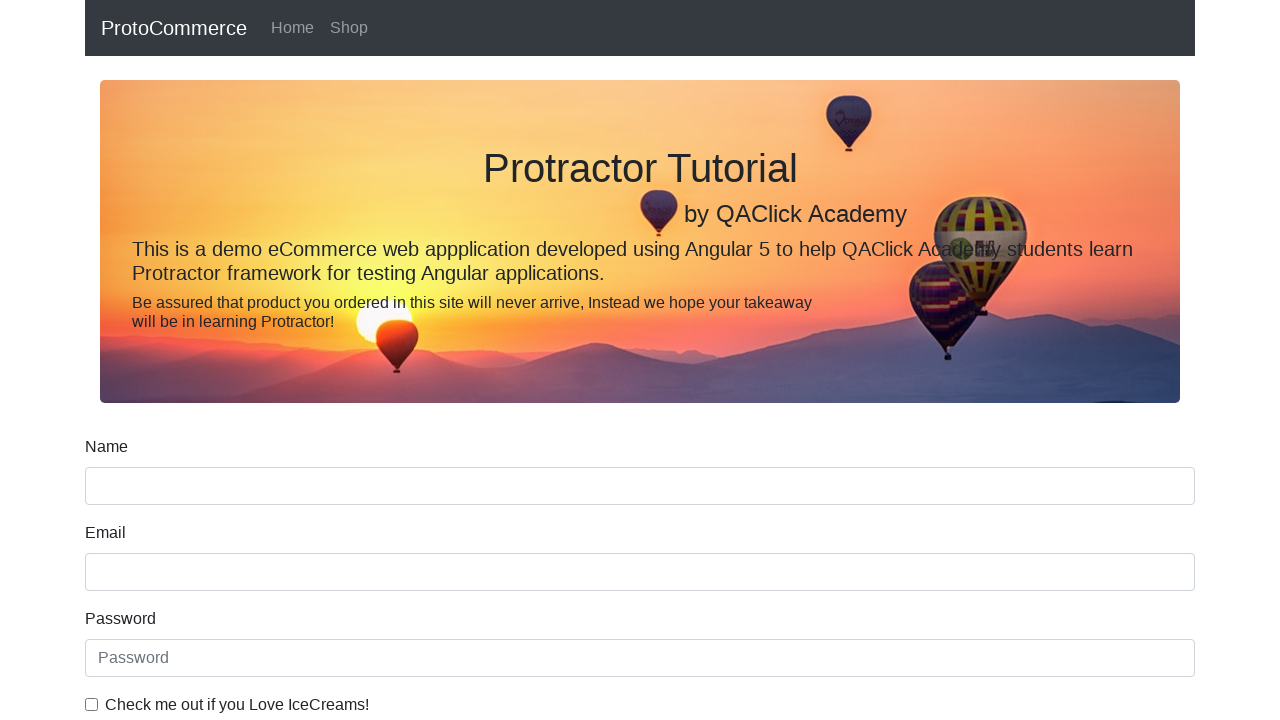

Filled name field with 'Marcus Thompson' on input[name='name']
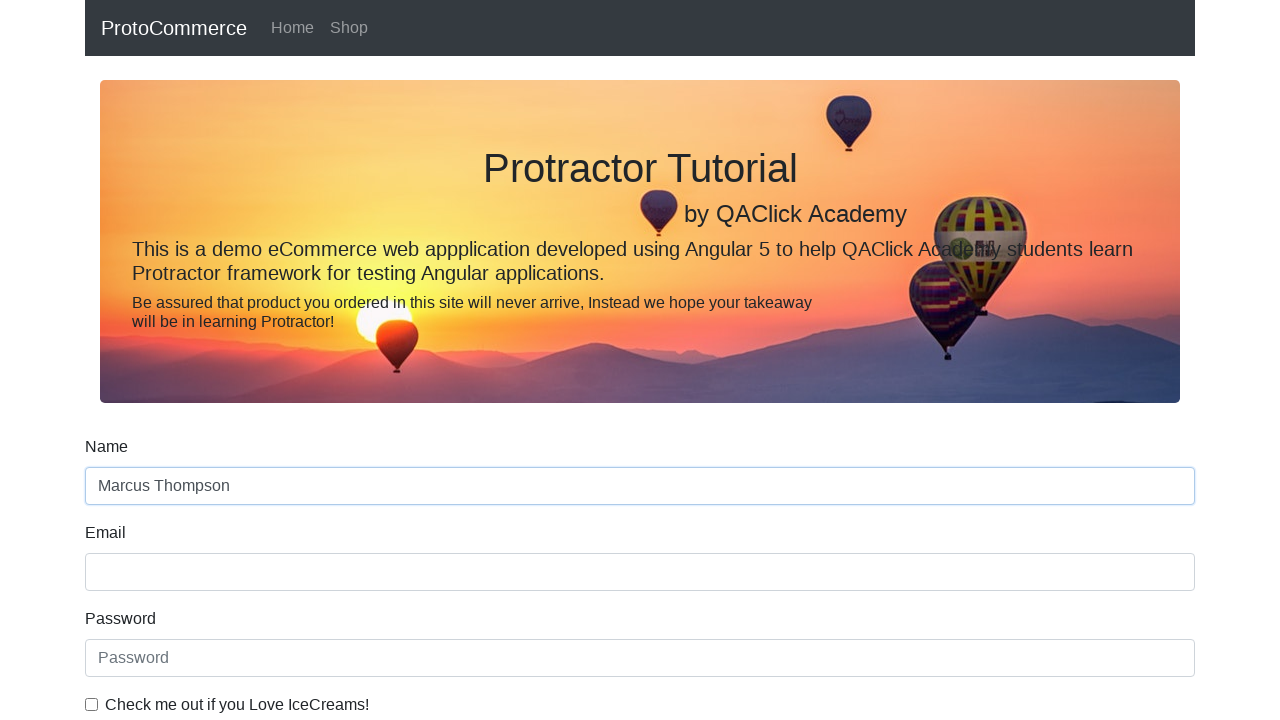

Filled email field with 'marcus.thompson@testmail.com' on input[name='email']
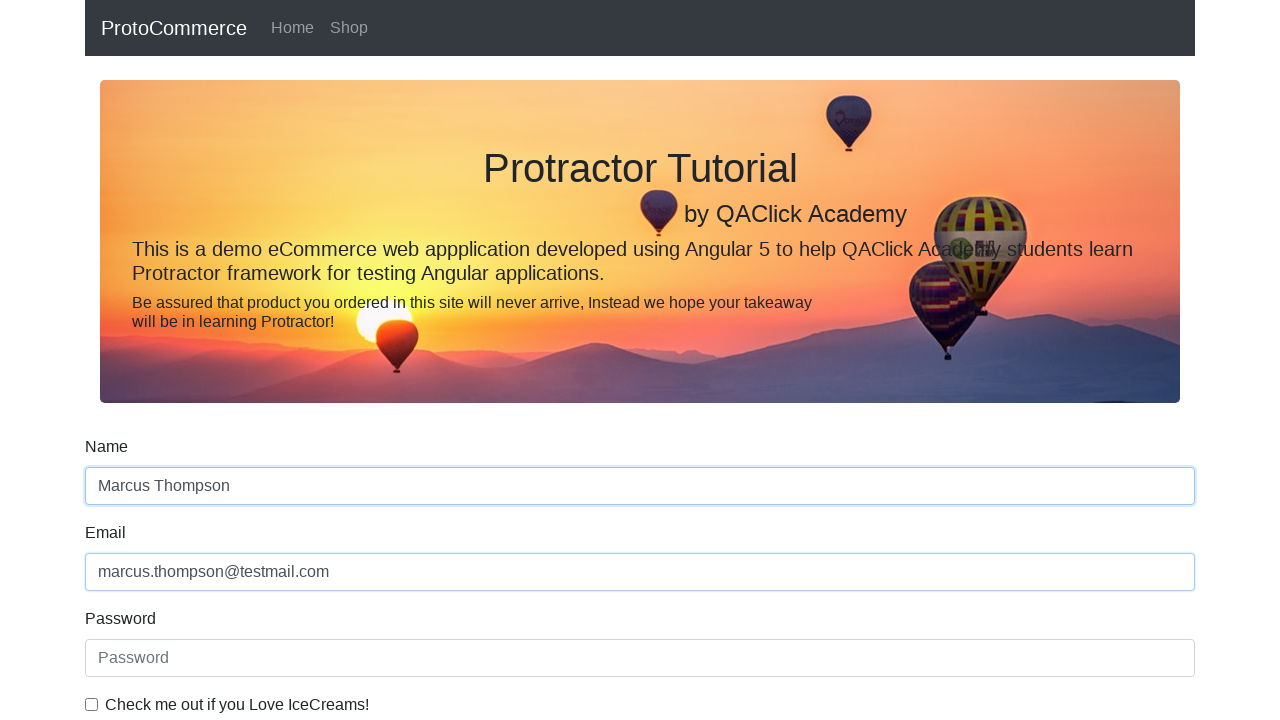

Filled password field with 'SecurePass789' on #exampleInputPassword1
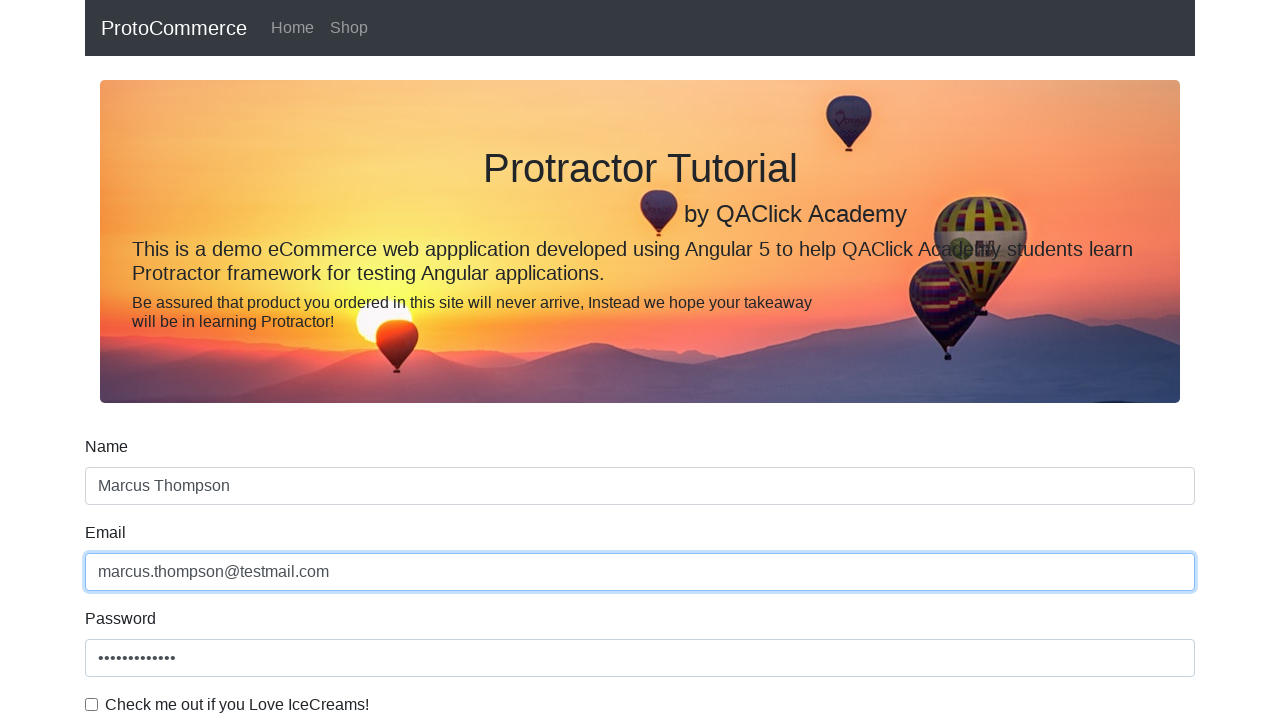

Clicked the checkbox at (92, 704) on #exampleCheck1
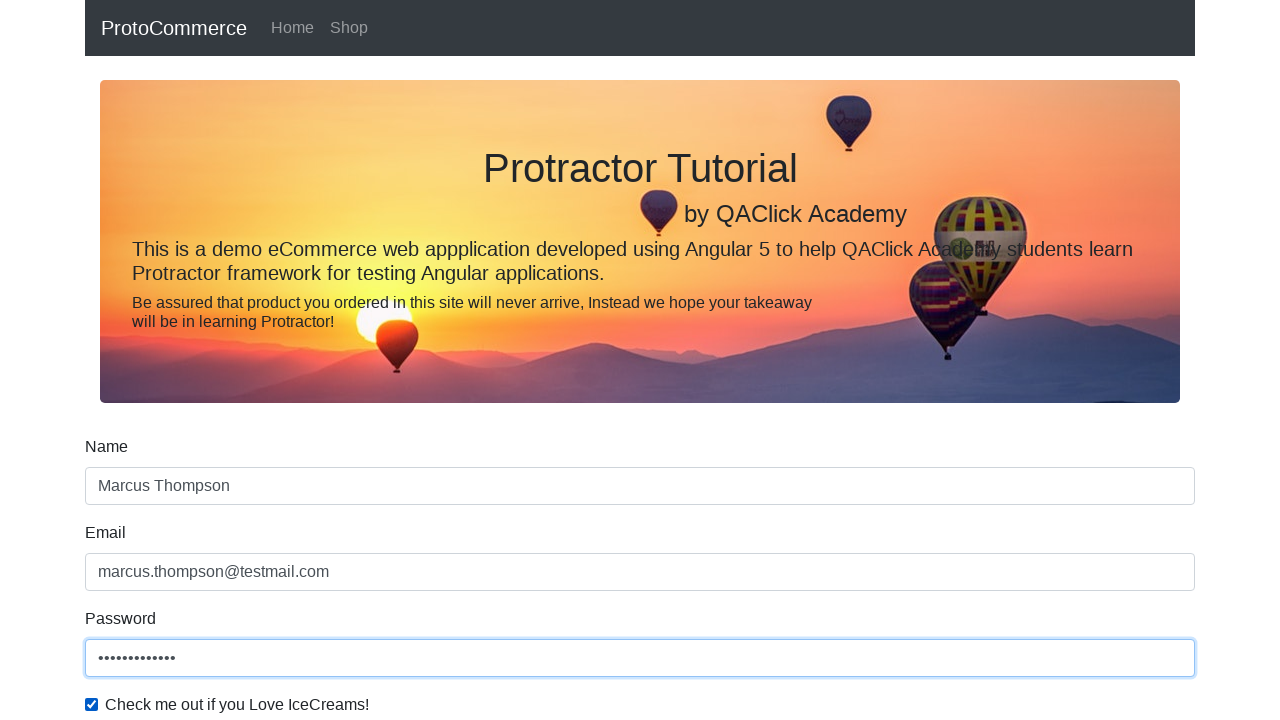

Clicked on the password input field at (640, 658) on input#exampleInputPassword1
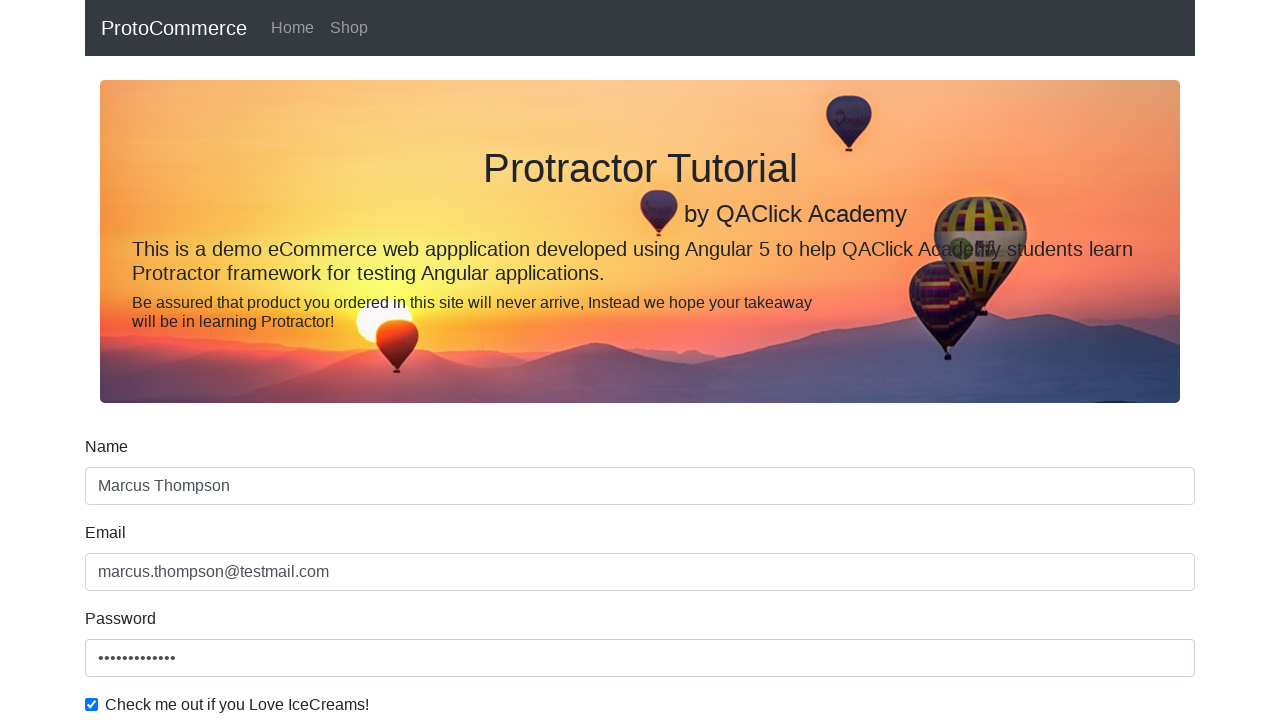

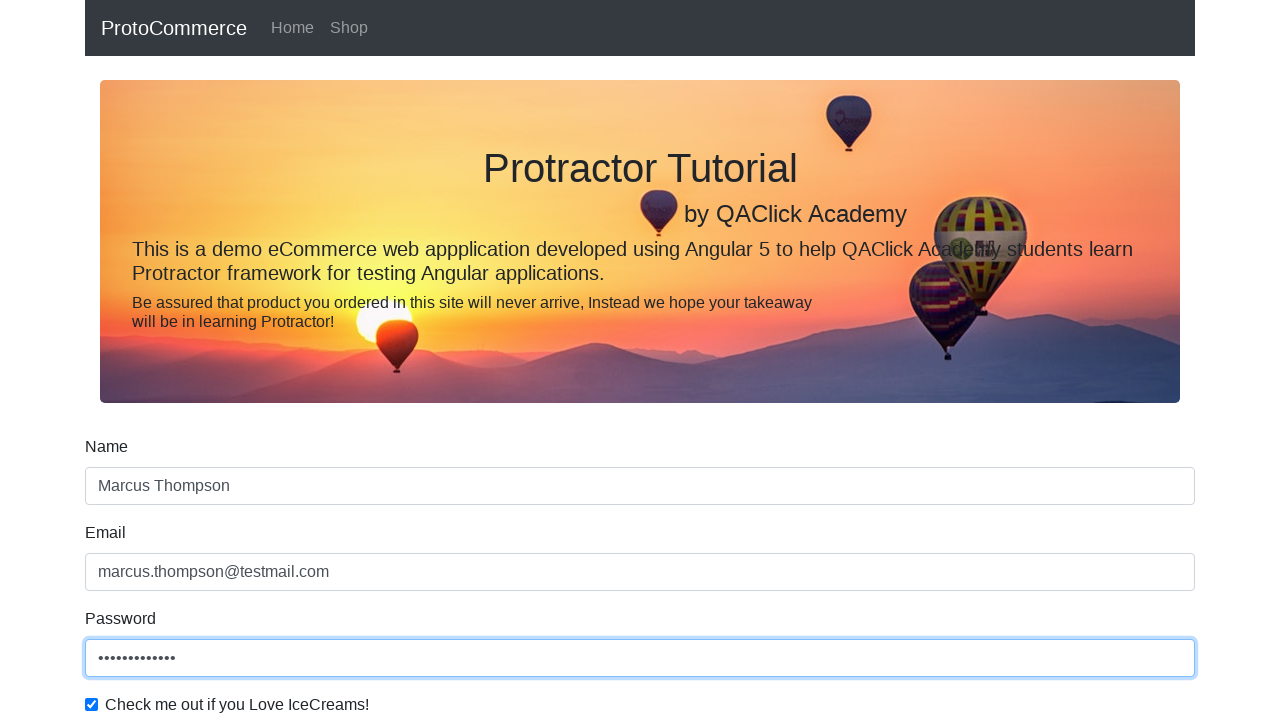